Clicks on the Jobs link and verifies the page title changes to "Jobs – Alchemy Jobs"

Starting URL: https://alchemy.hguy.co/jobs/

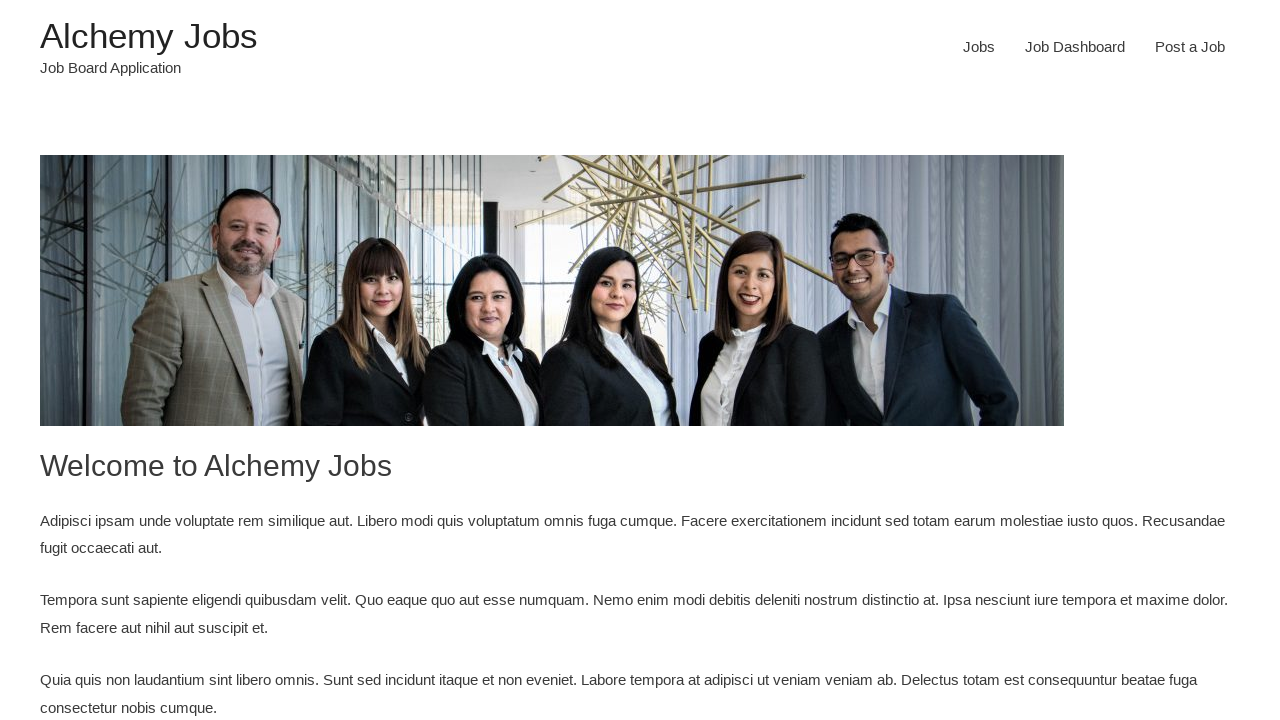

Clicked on the Jobs link at (979, 47) on xpath=//a[text()='Jobs']
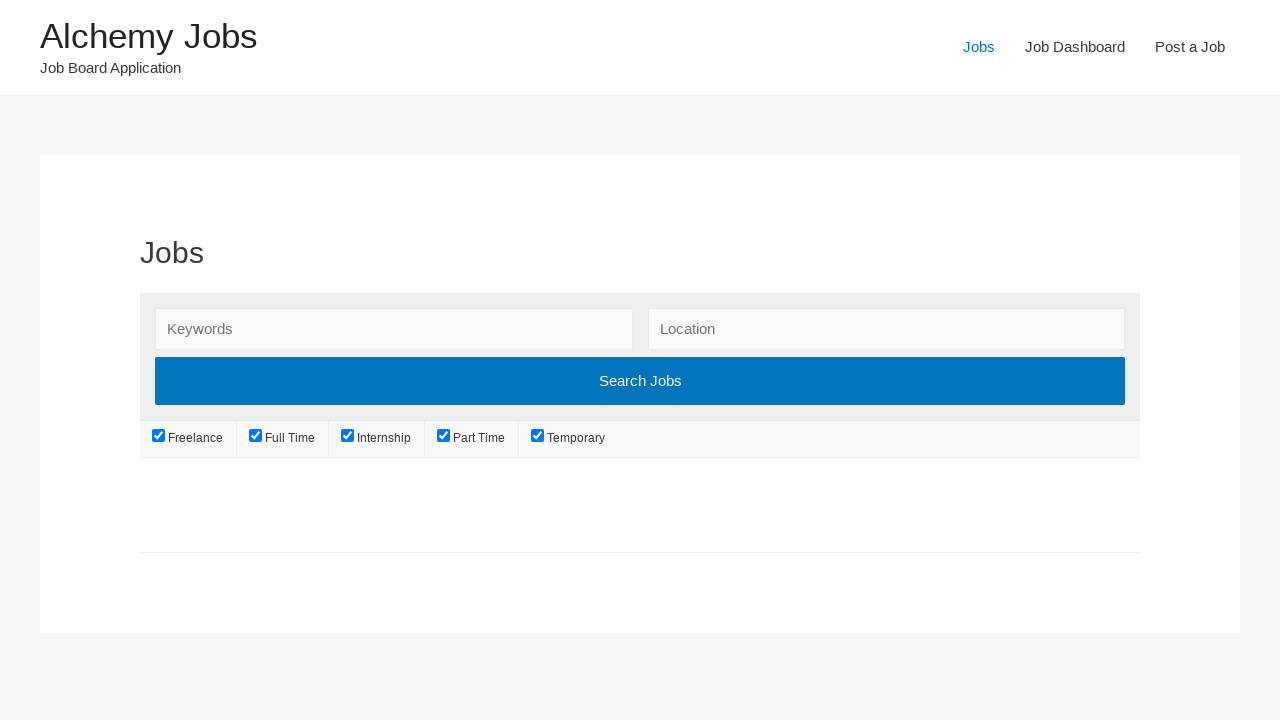

Waited for network idle after Jobs link click
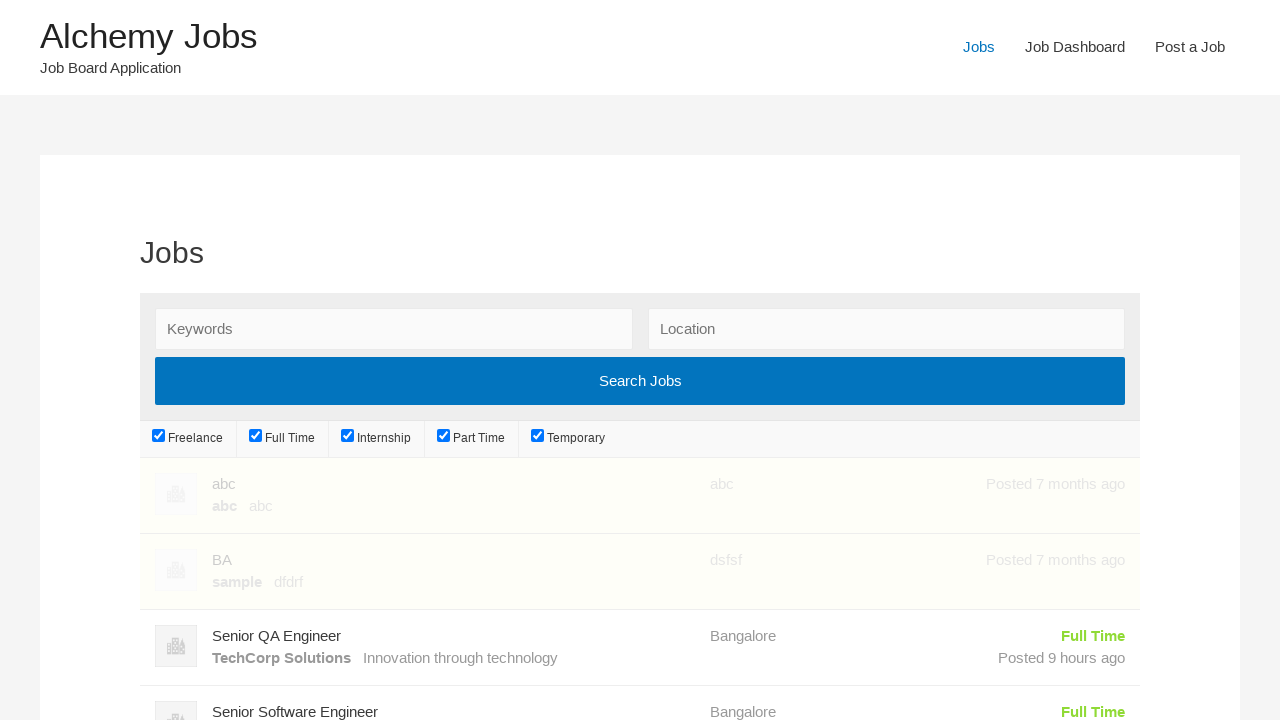

Verified page title is 'Jobs – Alchemy Jobs'
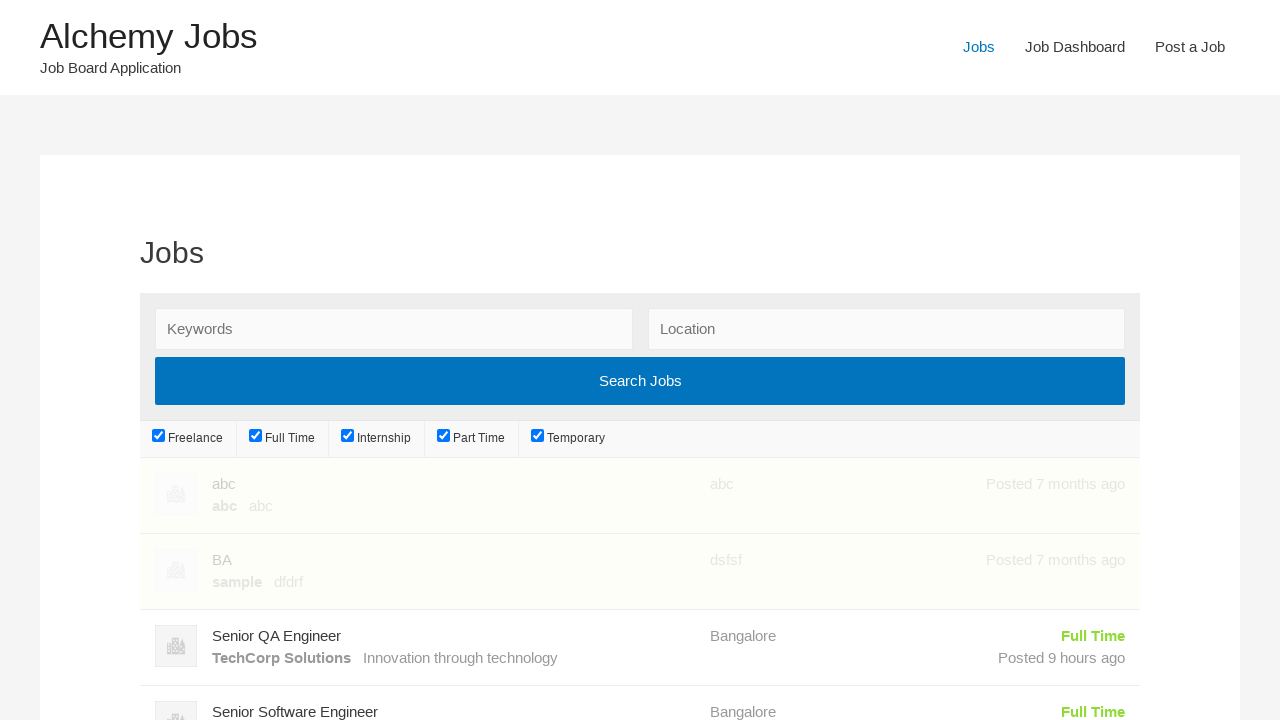

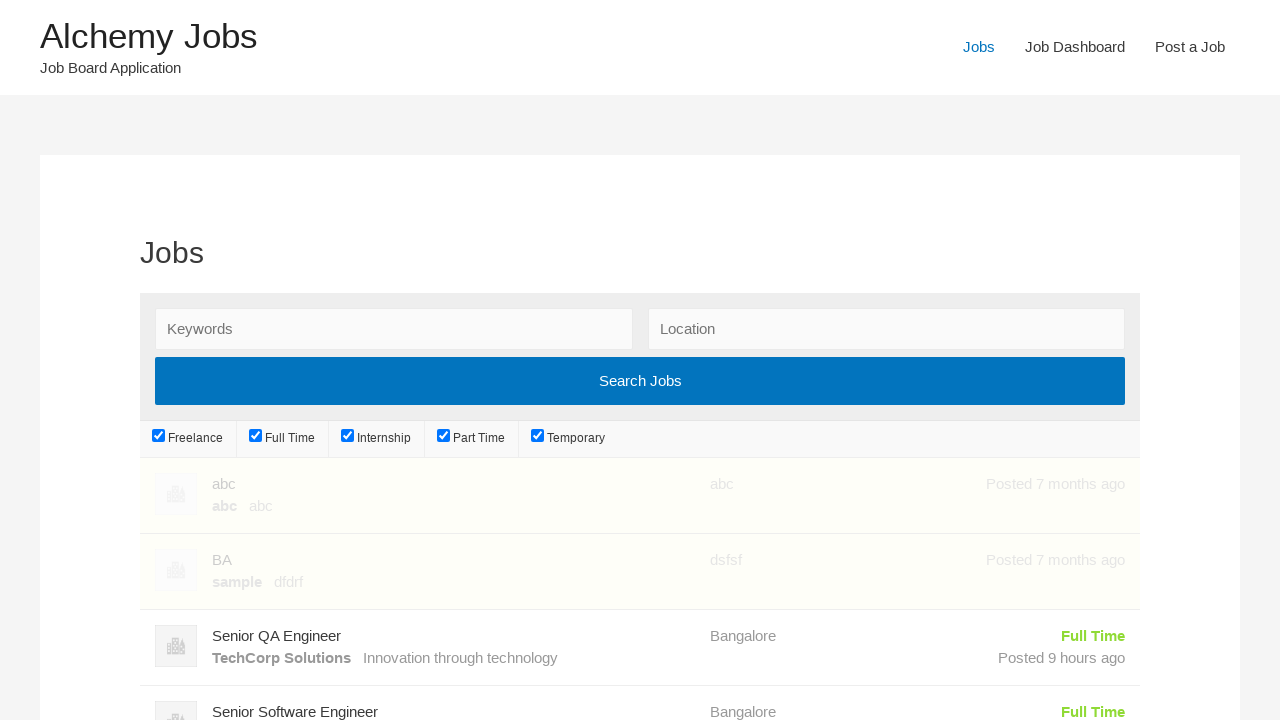